Tests JavaScript alert handling by navigating to W3Schools alert example, clicking a button to trigger an alert, and then dismissing it.

Starting URL: https://www.w3schools.com/js/tryit.asp?filename=tryjs_alert

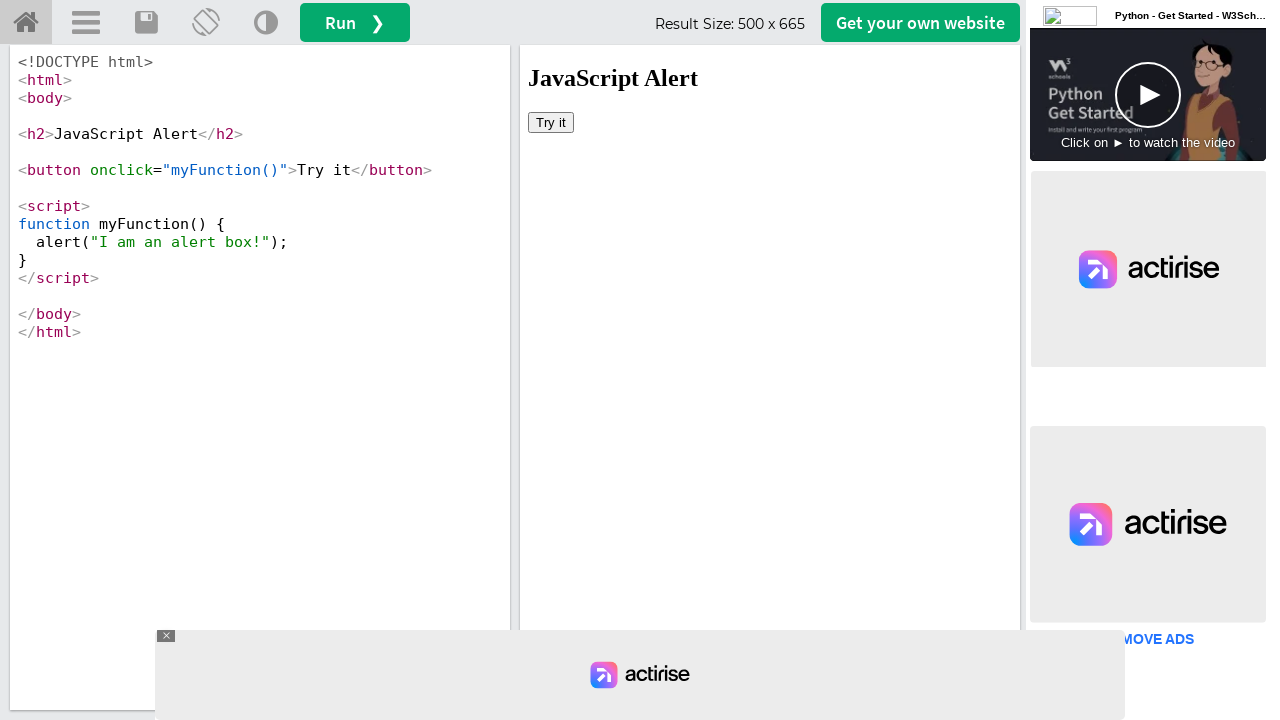

Located iframe containing the example code
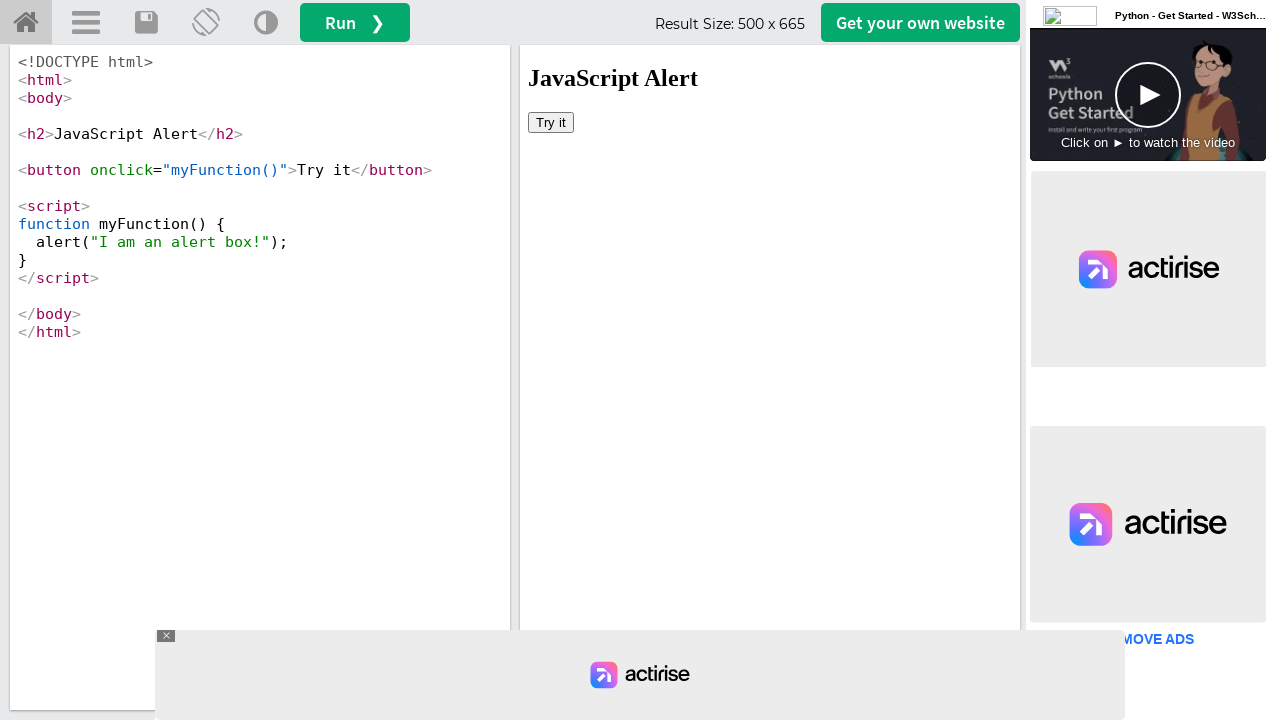

Set up dialog handler to automatically dismiss alerts
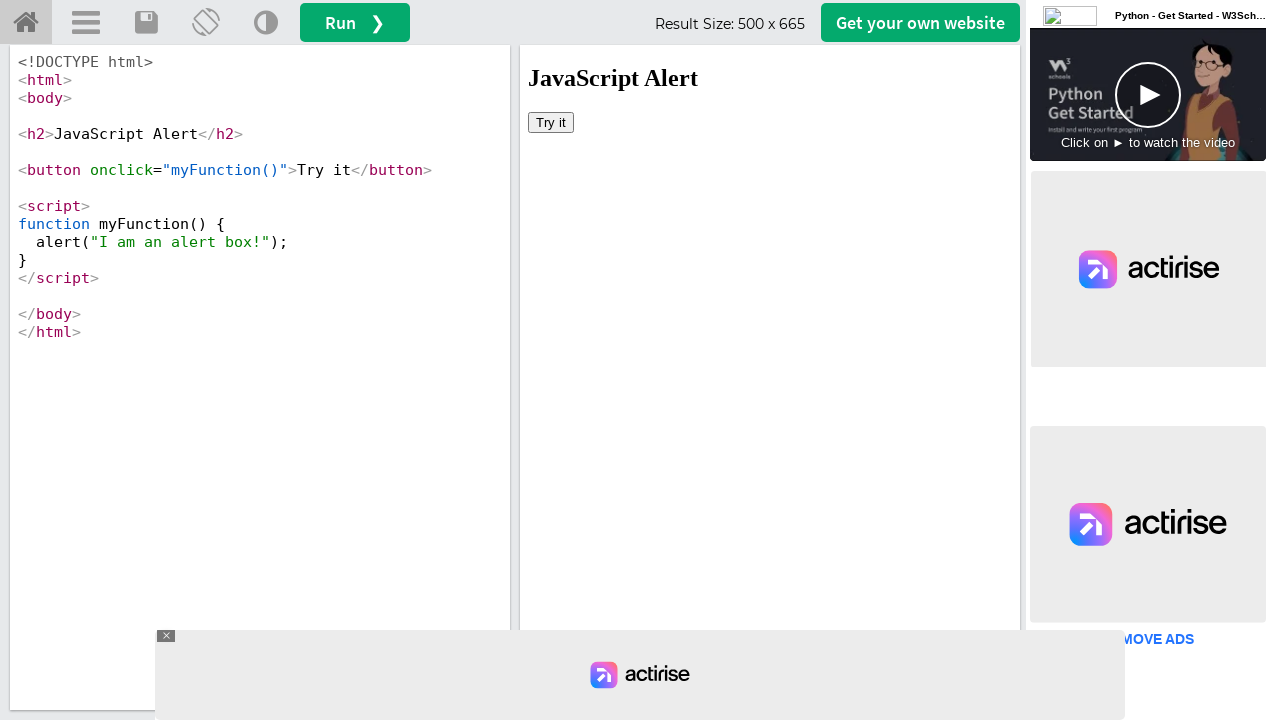

Clicked button to trigger JavaScript alert at (551, 122) on #iframeResult >> internal:control=enter-frame >> button
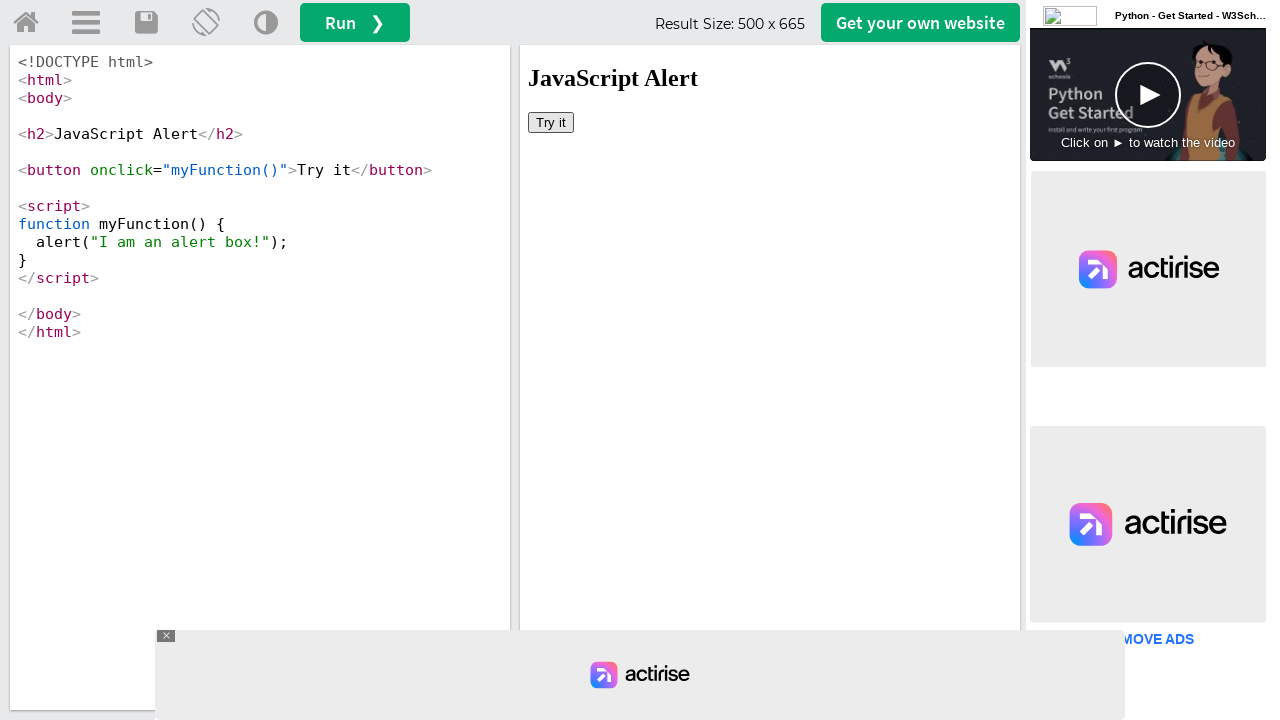

Waited for alert to be dismissed
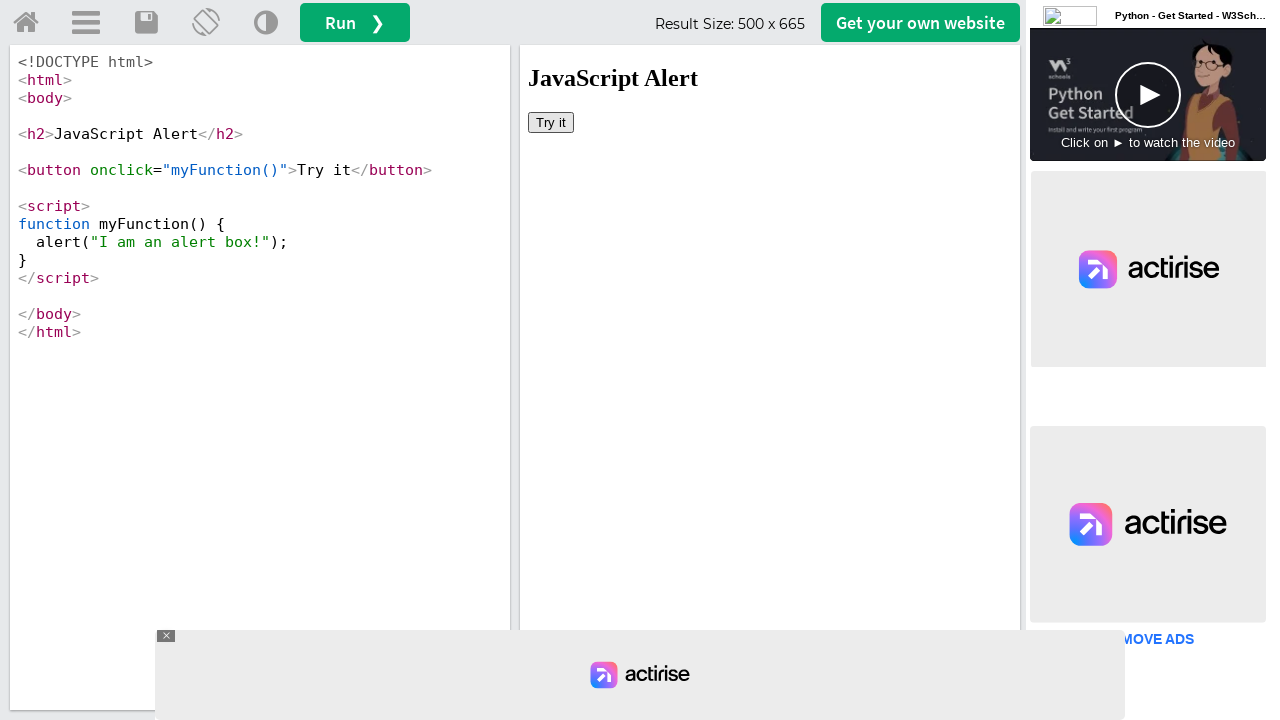

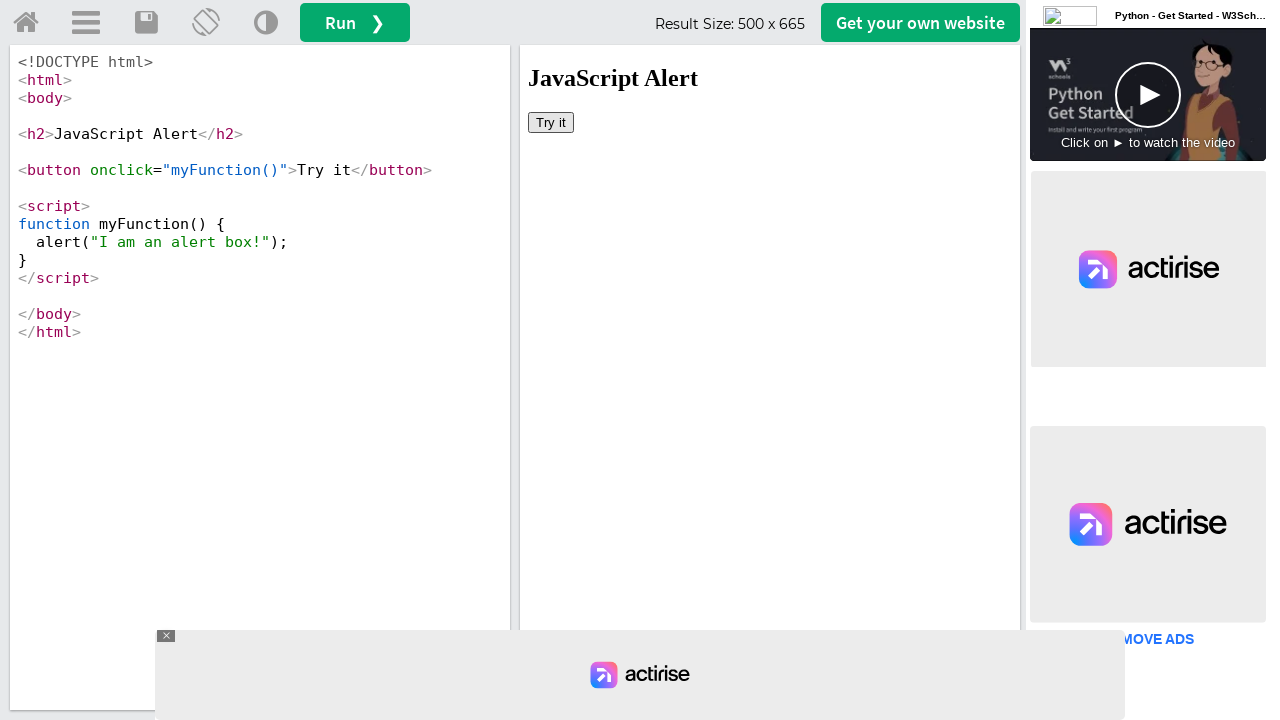